Fills out a simple form with first name, last name, city, and country fields using different selector strategies, then submits the form by clicking the button.

Starting URL: http://suninjuly.github.io/simple_form_find_task.html

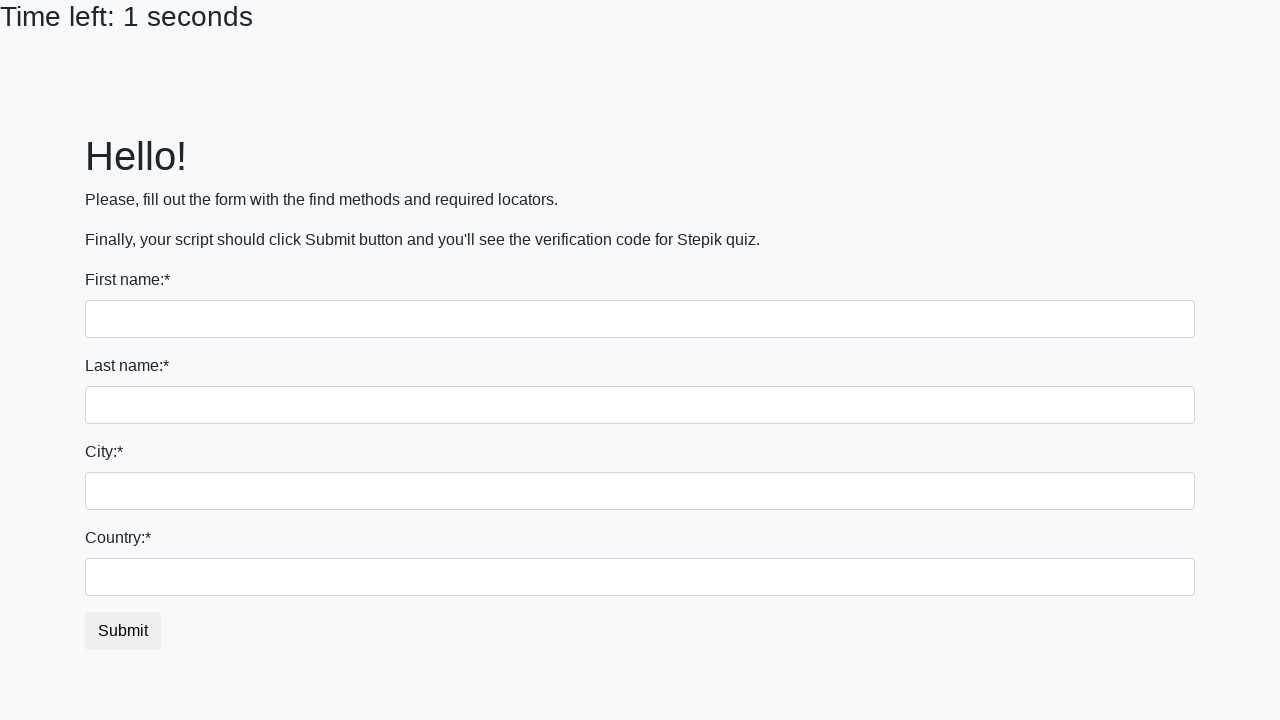

Filled first name field with 'Ivan' on input
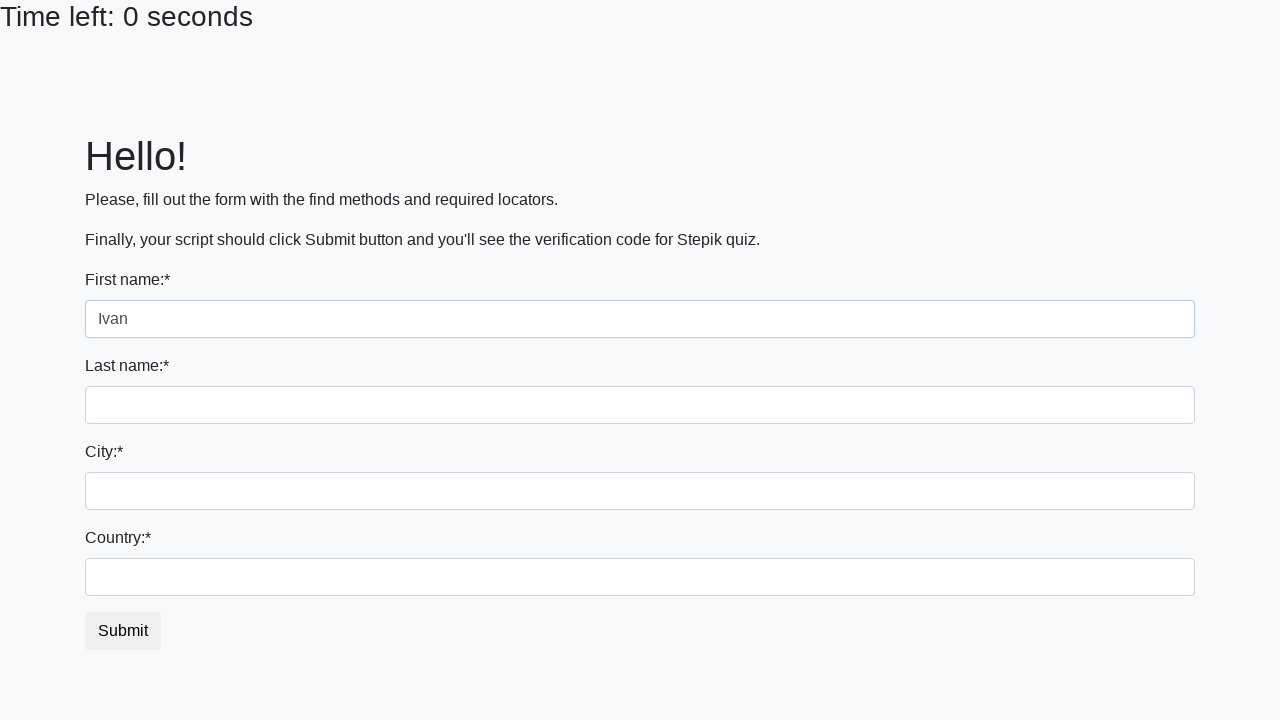

Filled last name field with 'Petrov' on input[name='last_name']
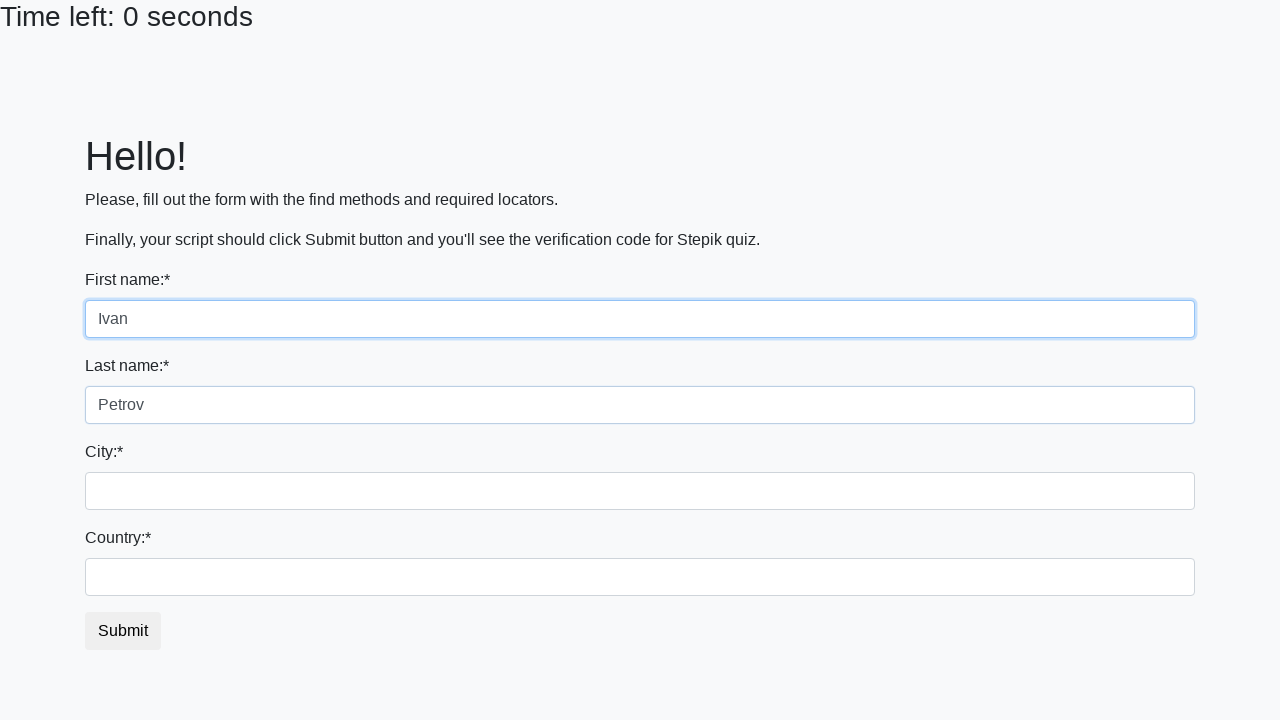

Filled city field with 'Smolensk' on input.city
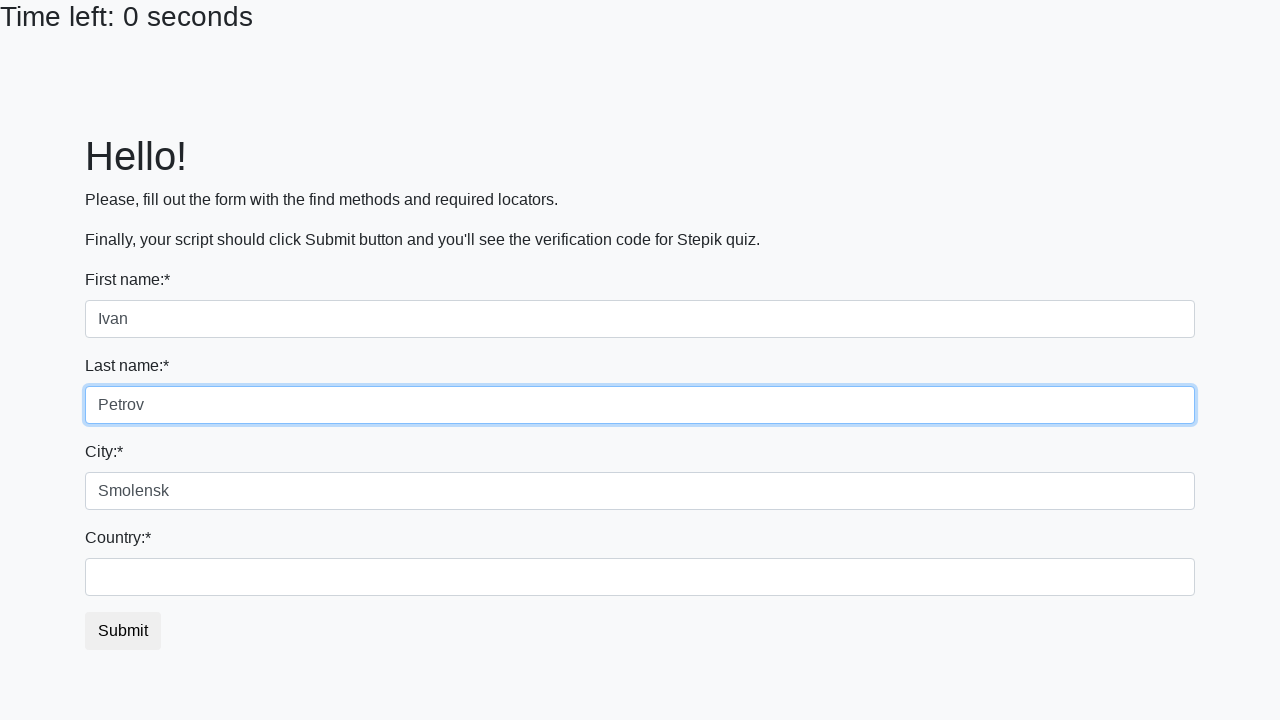

Filled country field with 'Russia' on #country
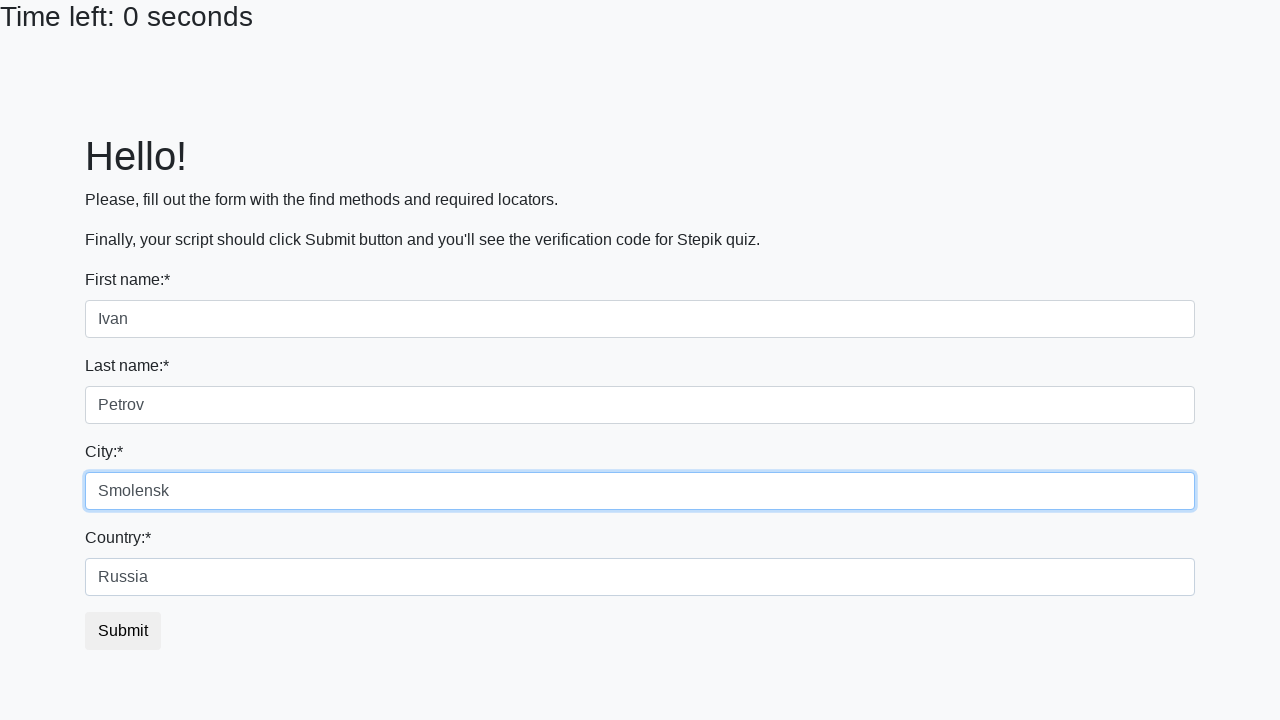

Clicked submit button to submit the form at (123, 631) on button.btn
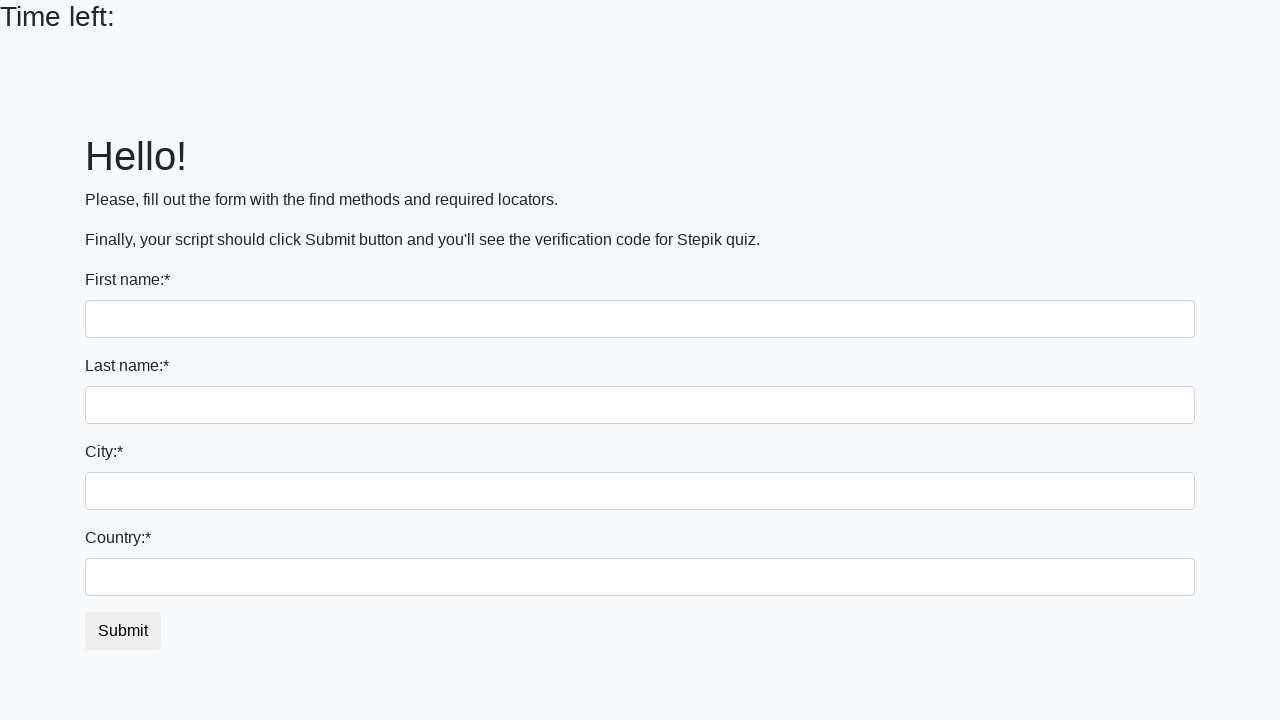

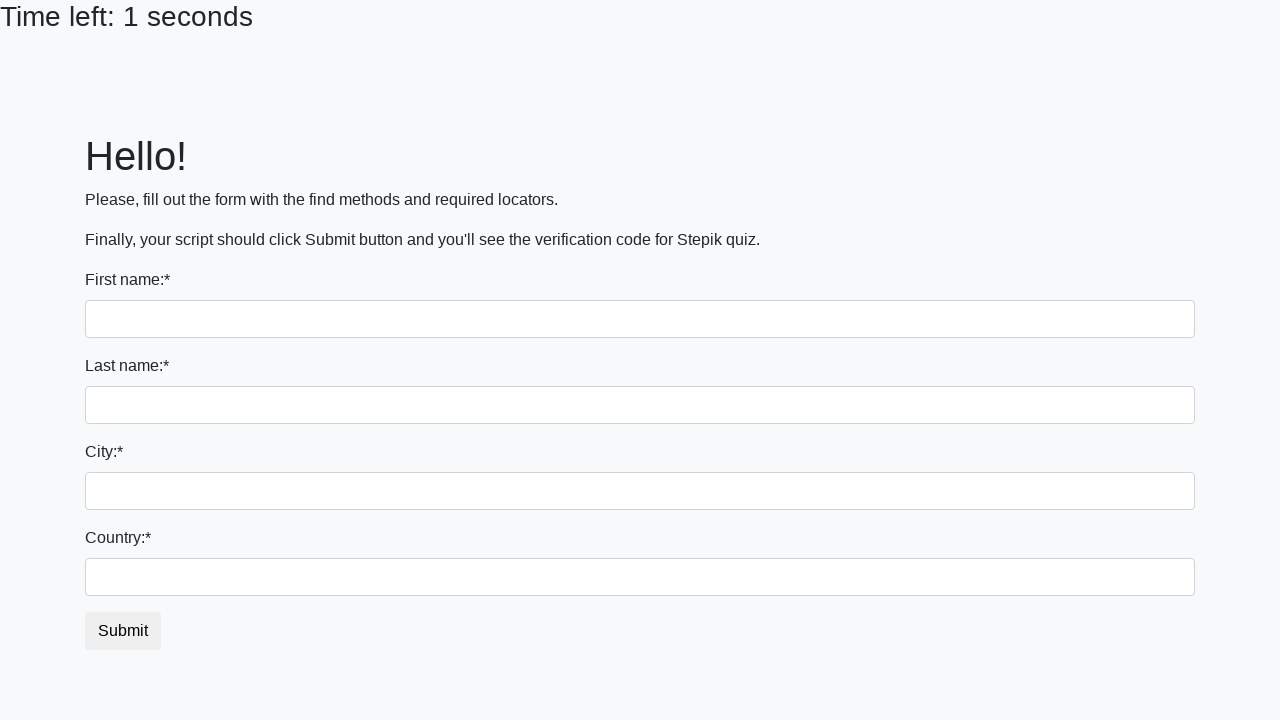